Tests the search button functionality by clicking it and verifying the search field appears

Starting URL: https://www.uni-rostock.de/

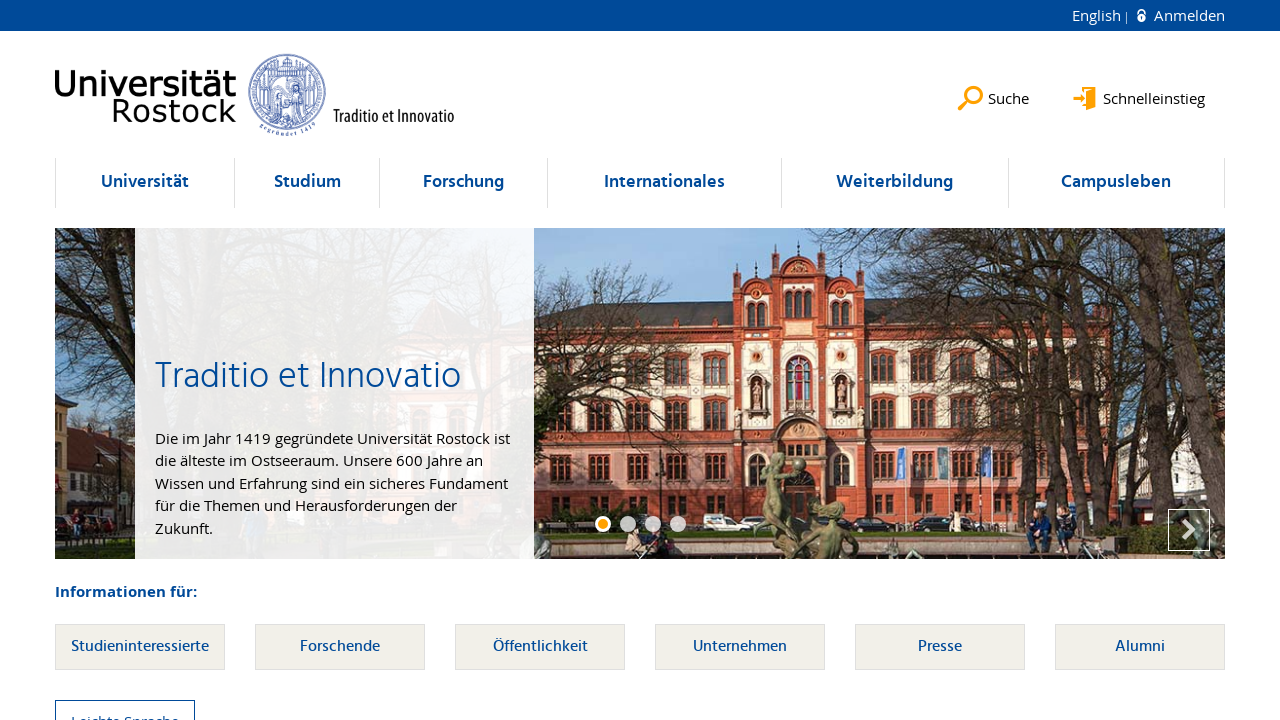

Clicked search button to open search field at (994, 81) on button[data-content='search']
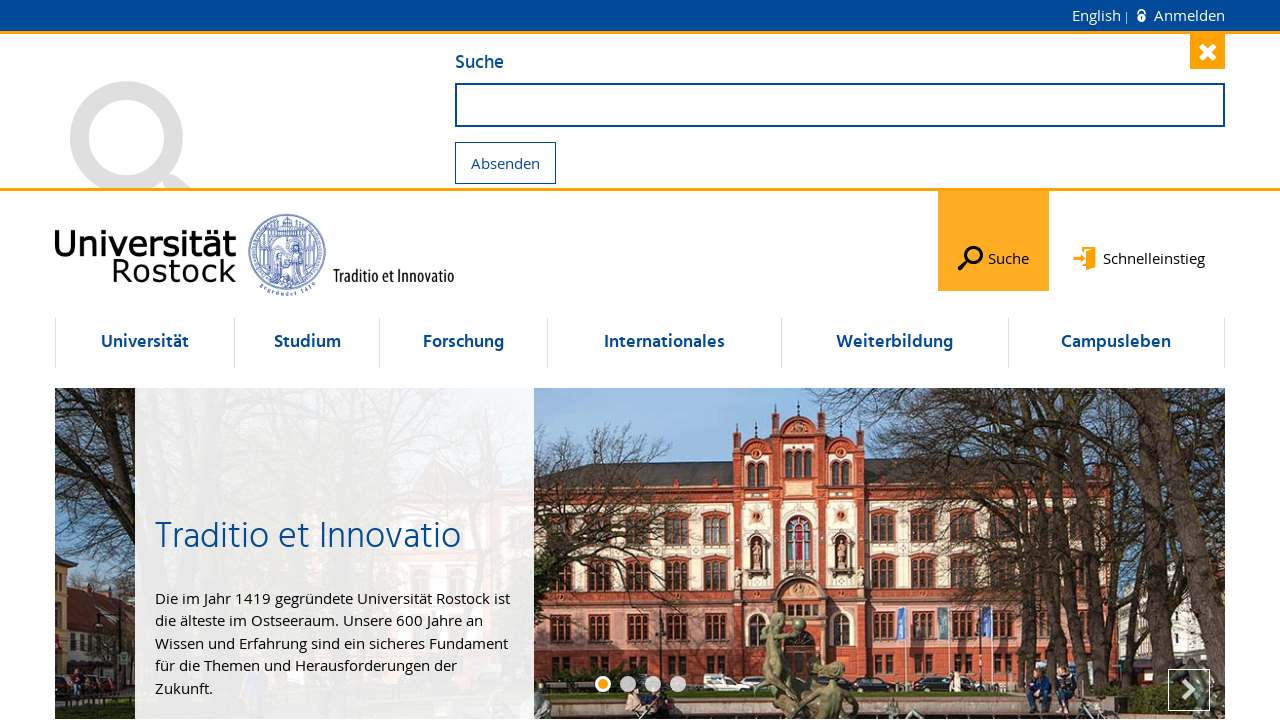

Search field appeared and is now visible
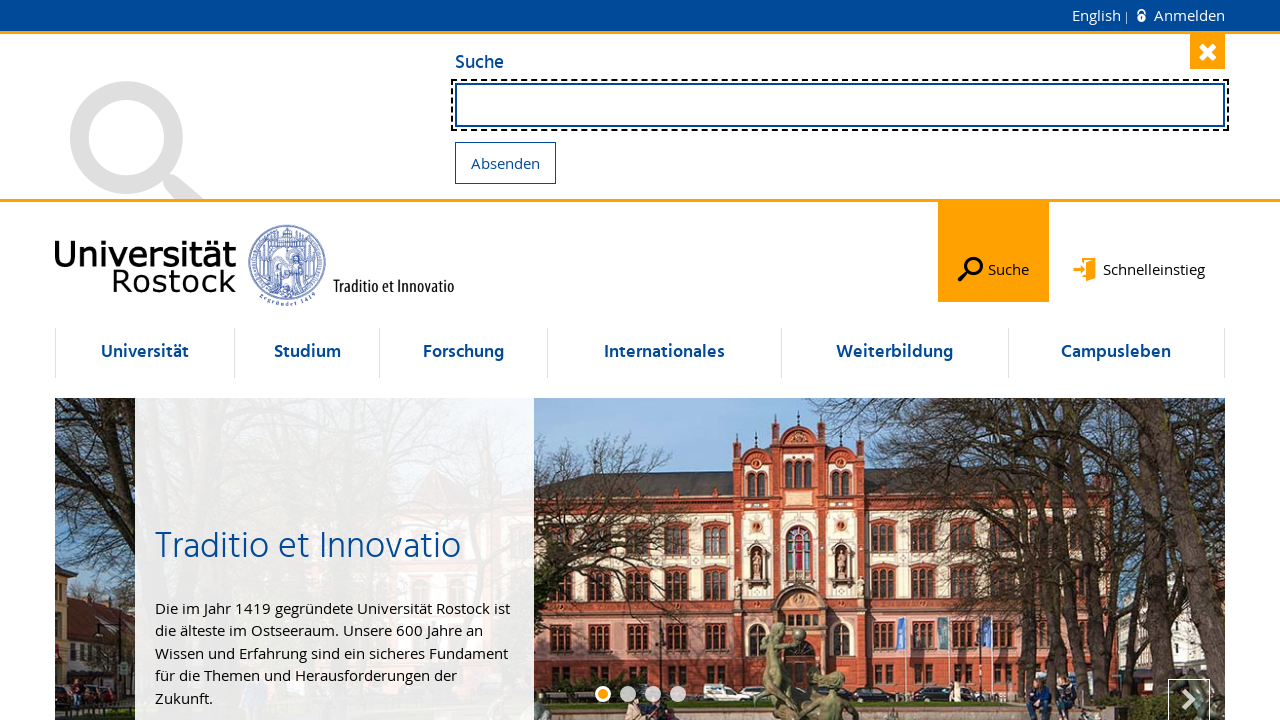

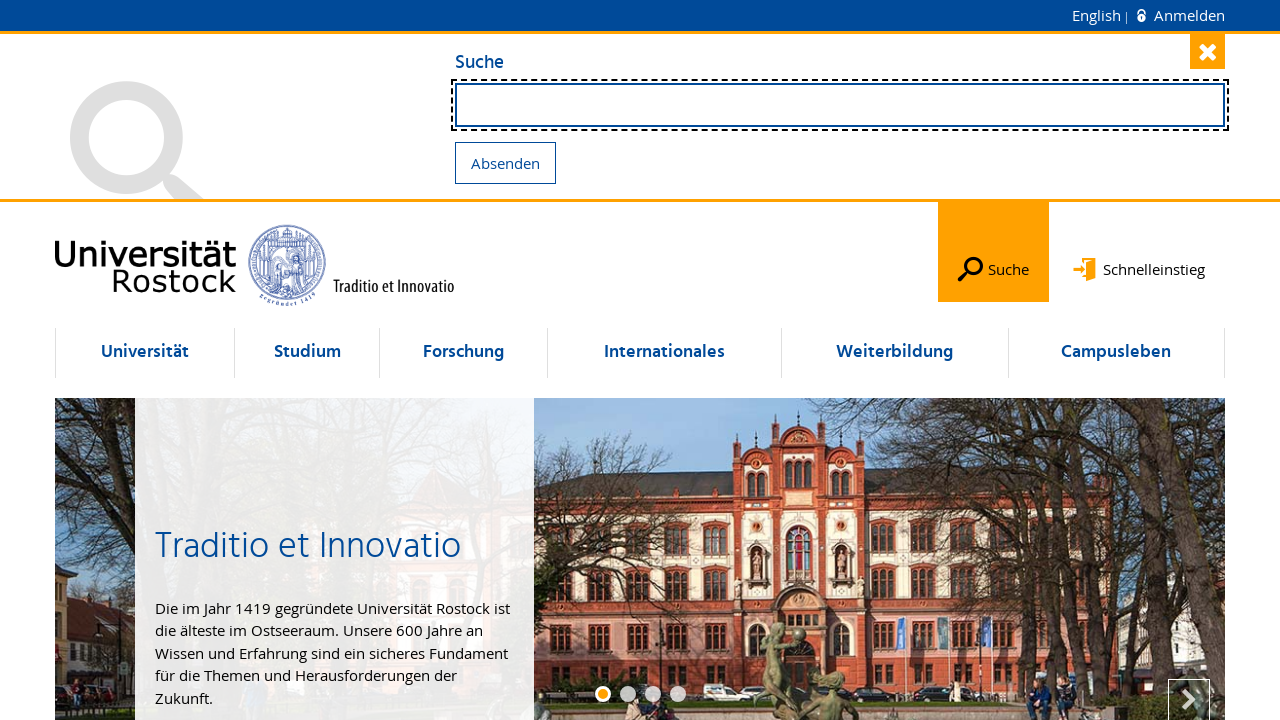